Tests accepting a simple JavaScript alert by clicking the OK tab and triggering an alert box

Starting URL: http://demo.automationtesting.in/Alerts.html

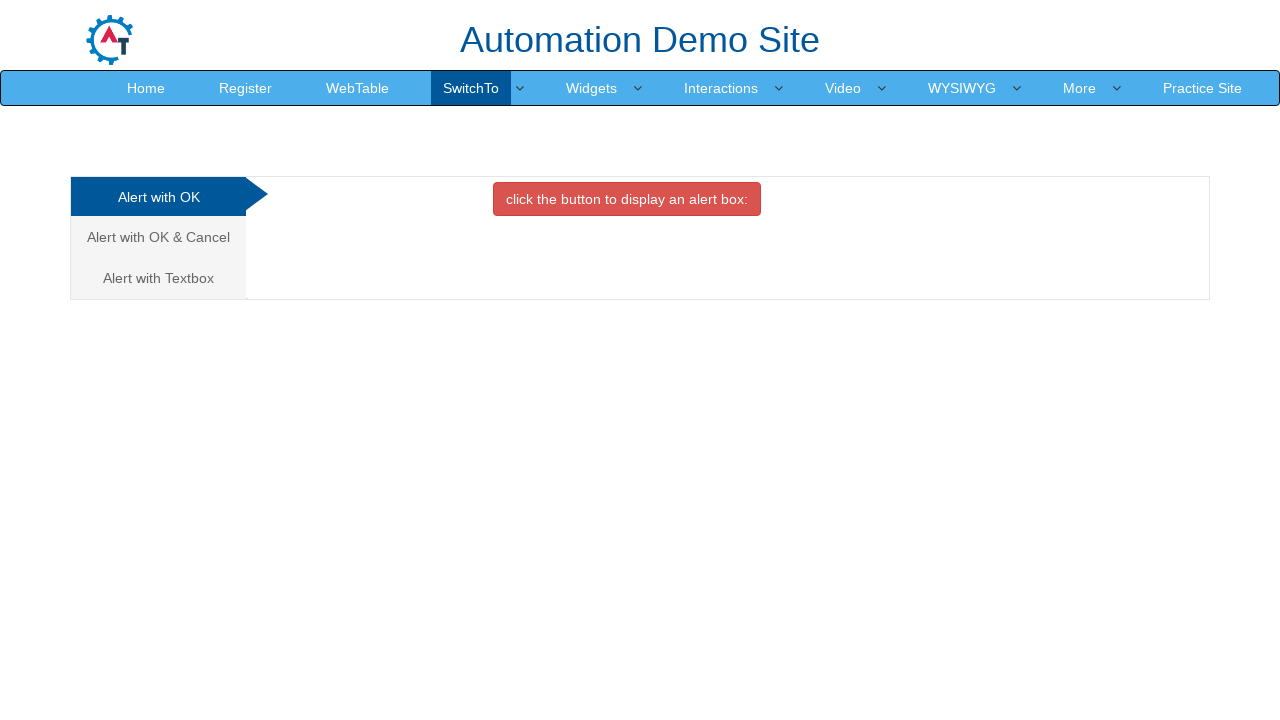

Clicked on Alert with OK tab at (158, 197) on xpath=//a[contains(@href,'#OKTab')]
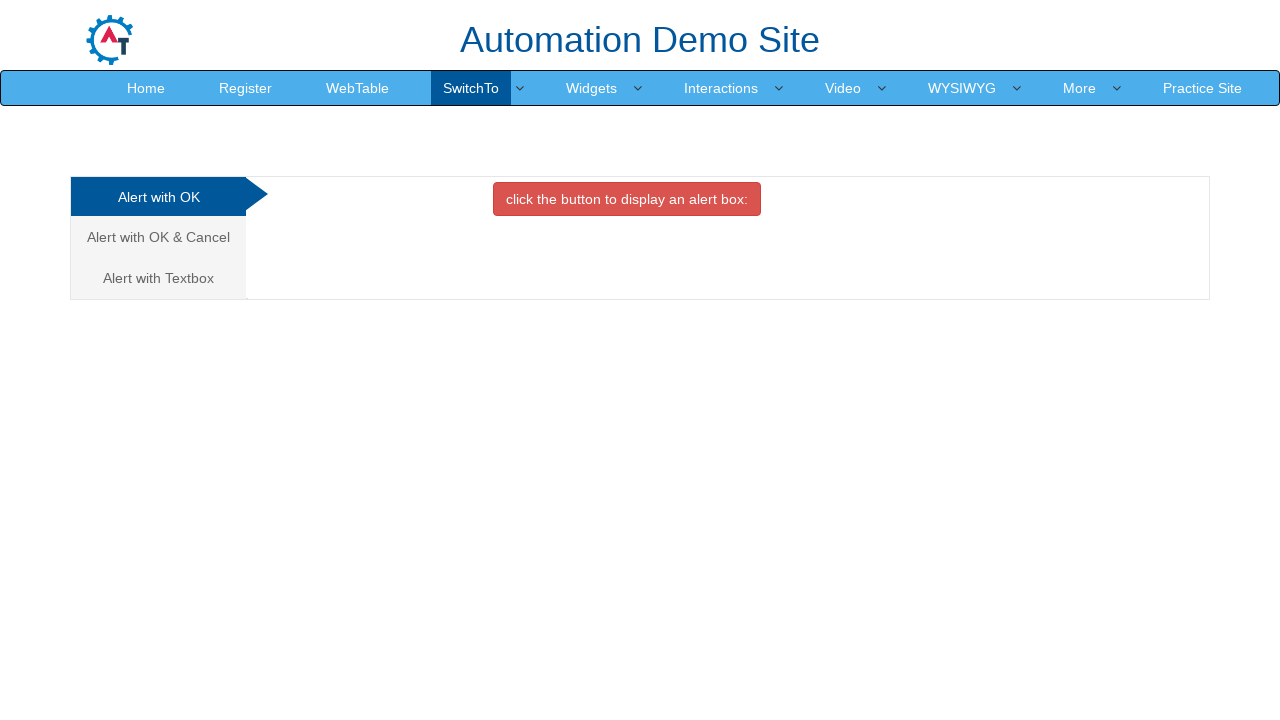

Clicked button to display alert at (627, 199) on xpath=//button[contains(@class,'btn-danger')]
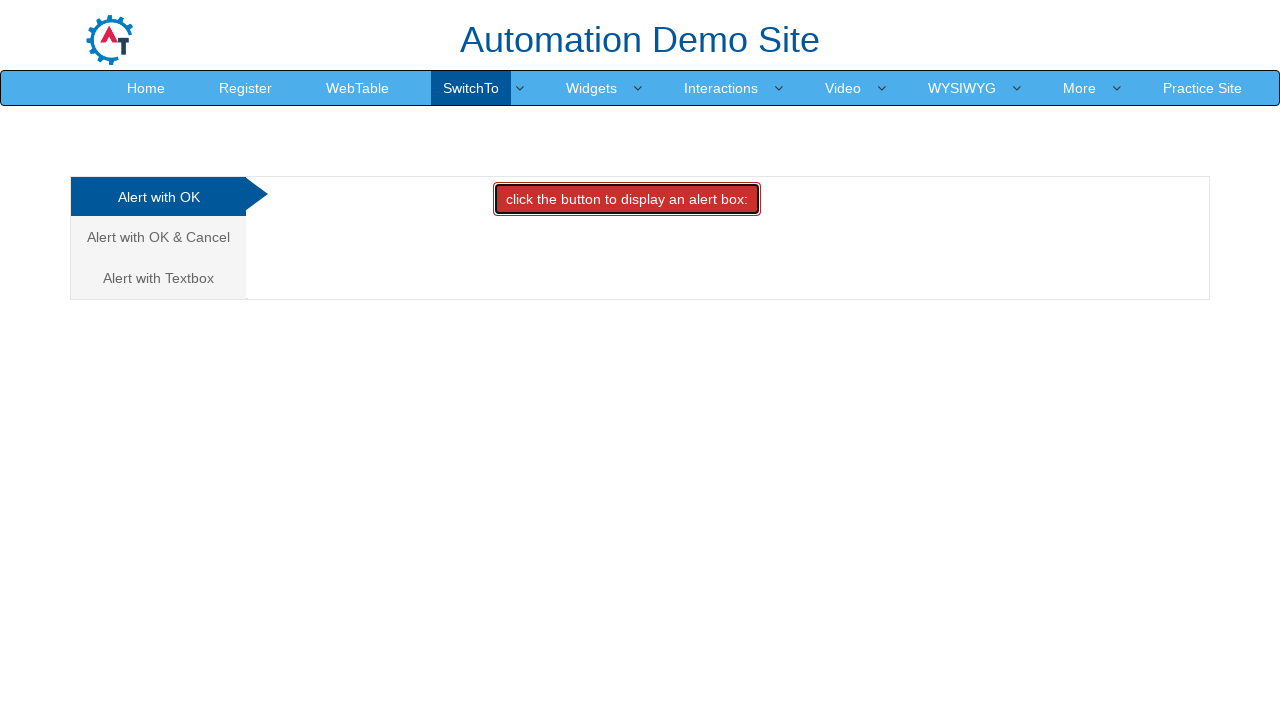

Set up dialog handler to accept alert
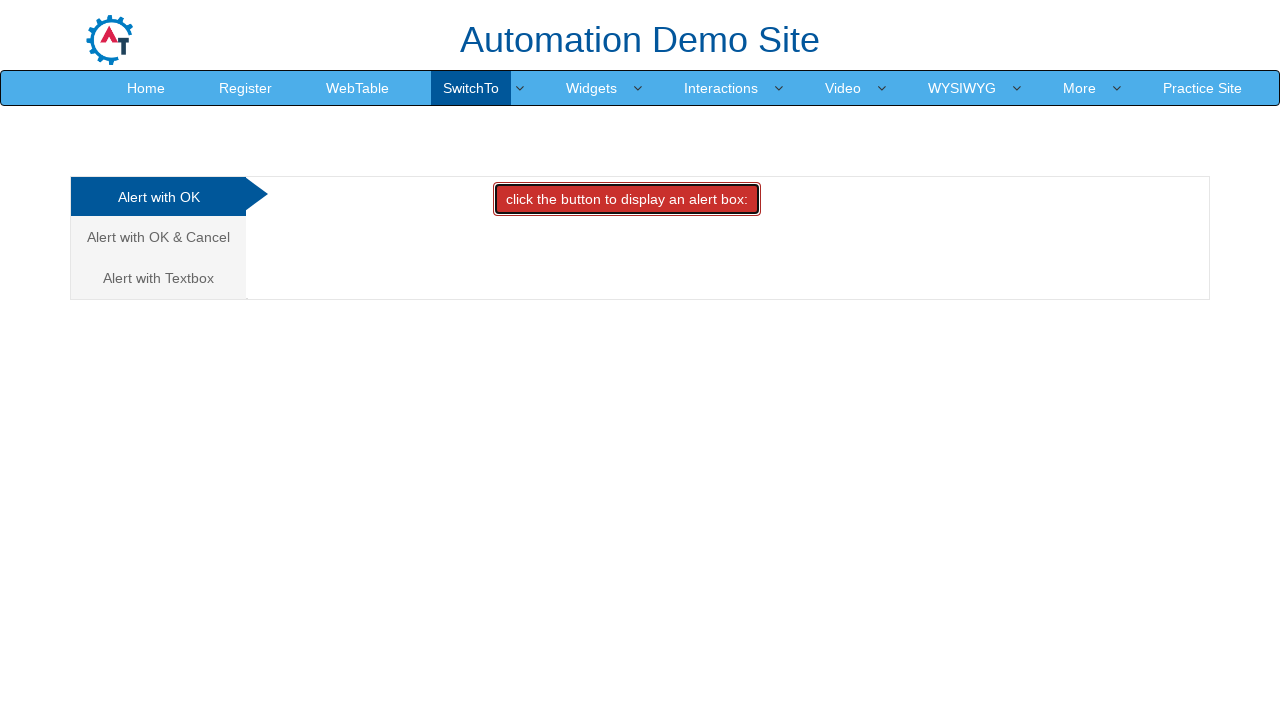

Triggered pending dialogs and accepted alert
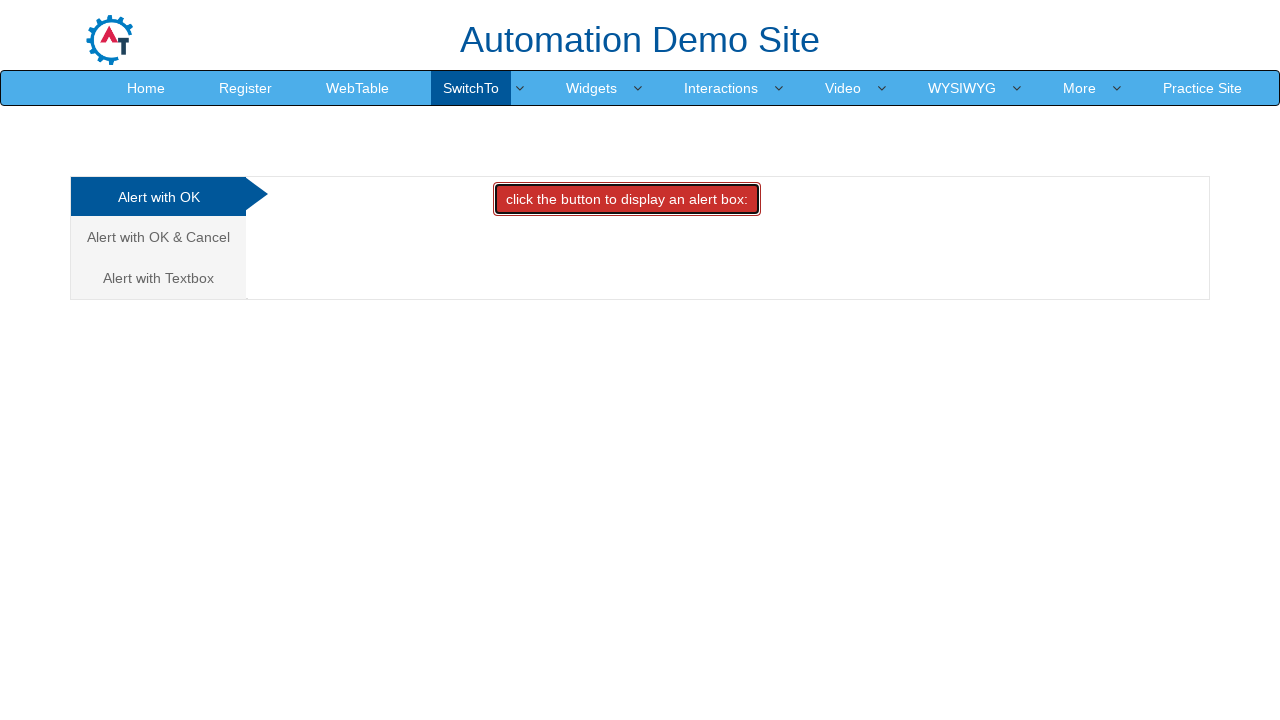

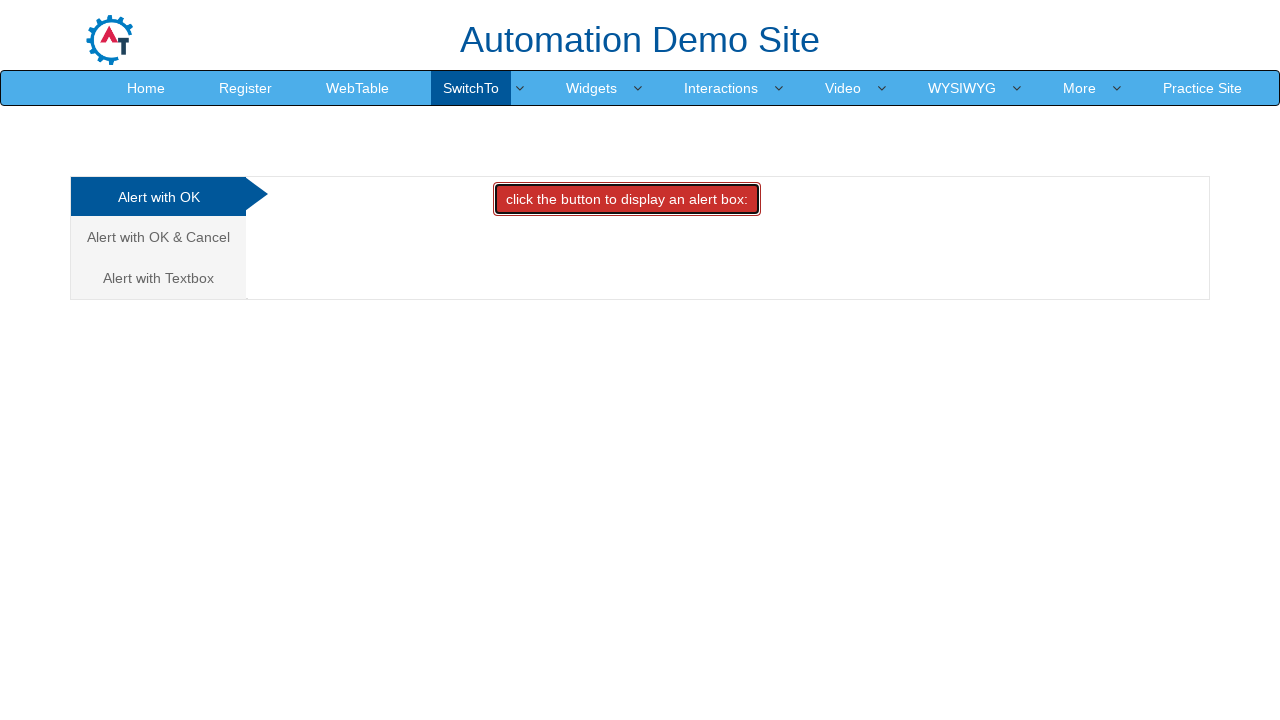